Launches browser and navigates to the GUVI education platform homepage, waiting for the page to load

Starting URL: https://www.guvi.in/

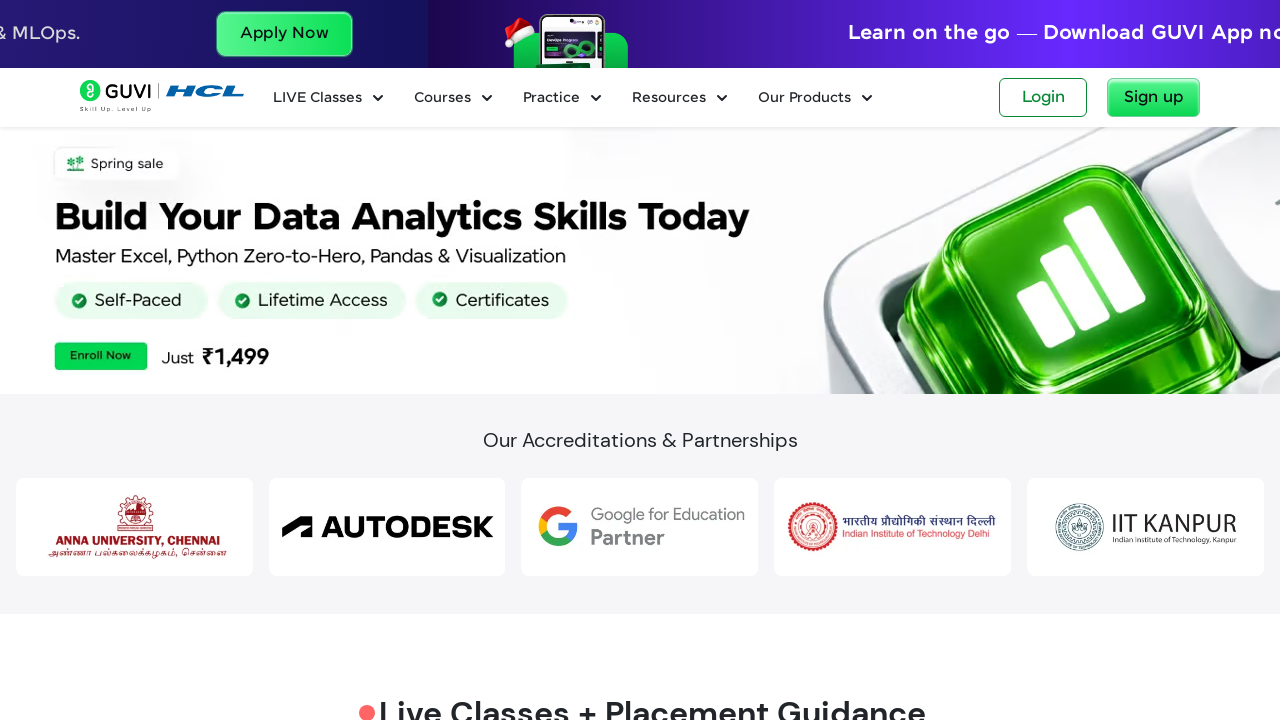

GUVI homepage loaded and network activity idle
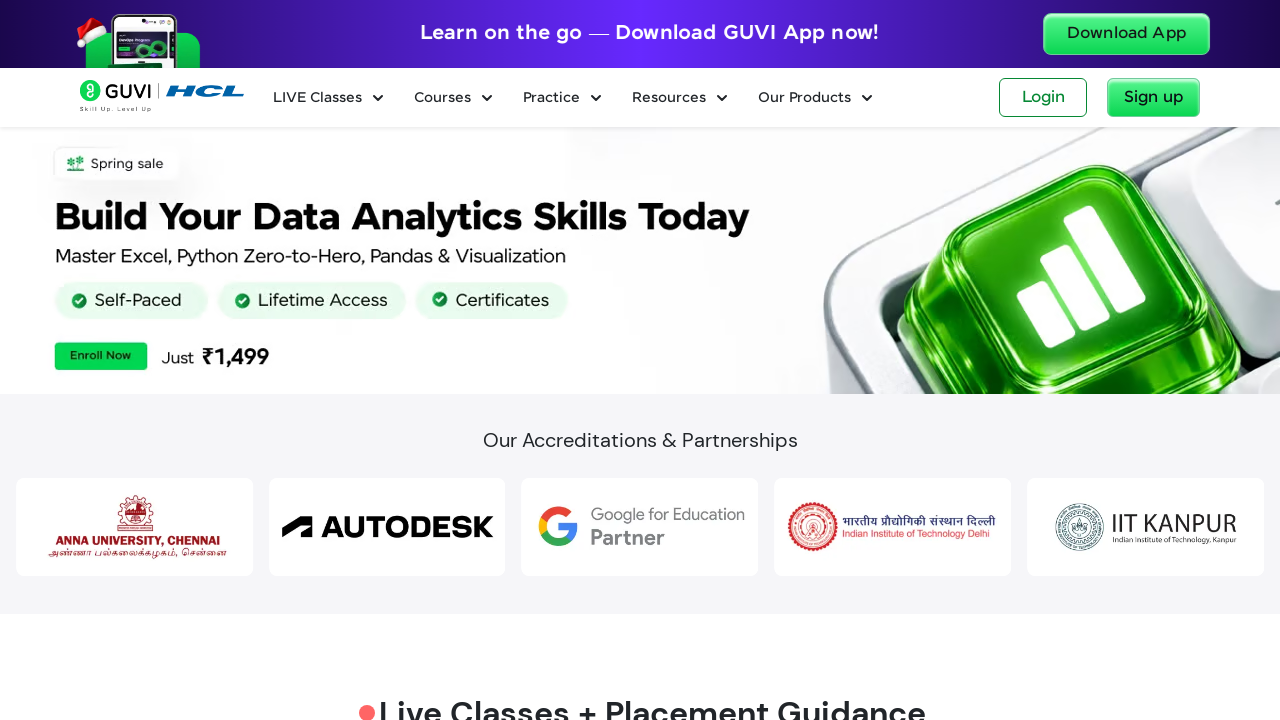

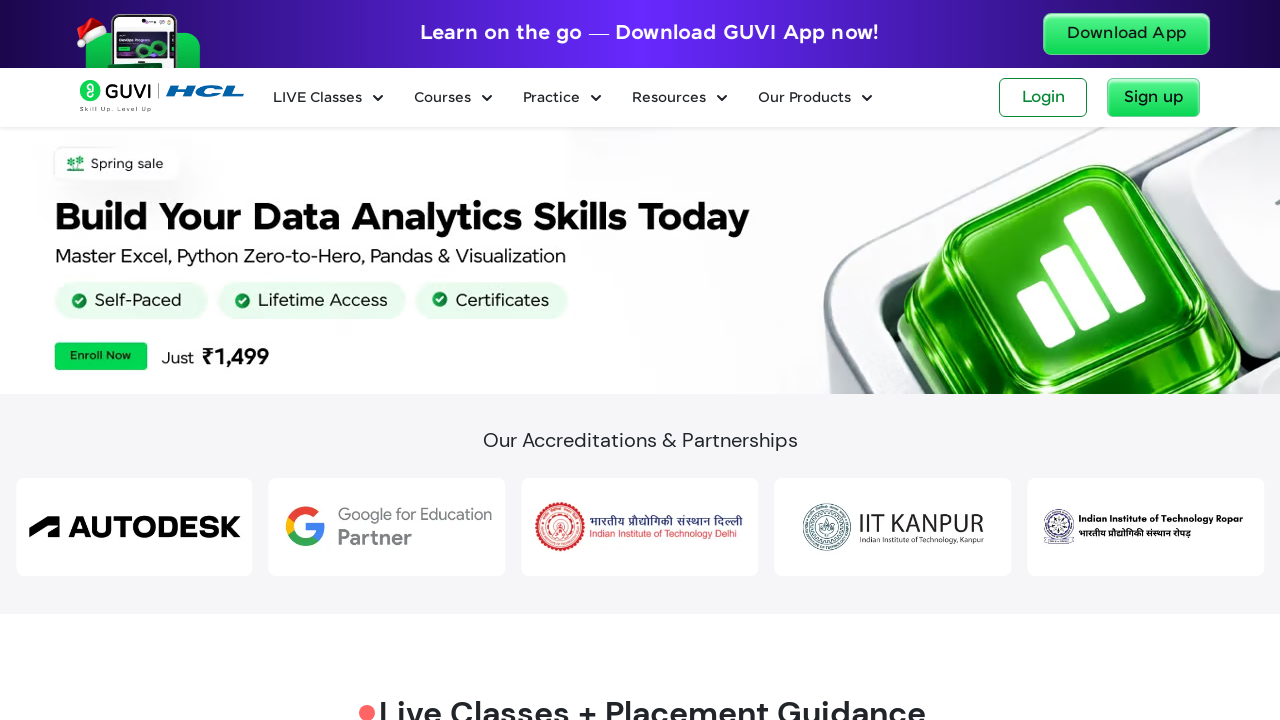